Tests the complete checkout flow on a demo e-commerce site by adding an item to cart, proceeding through checkout, and verifying the order summary displays payment and shipping information

Starting URL: https://www.saucedemo.com/v1/

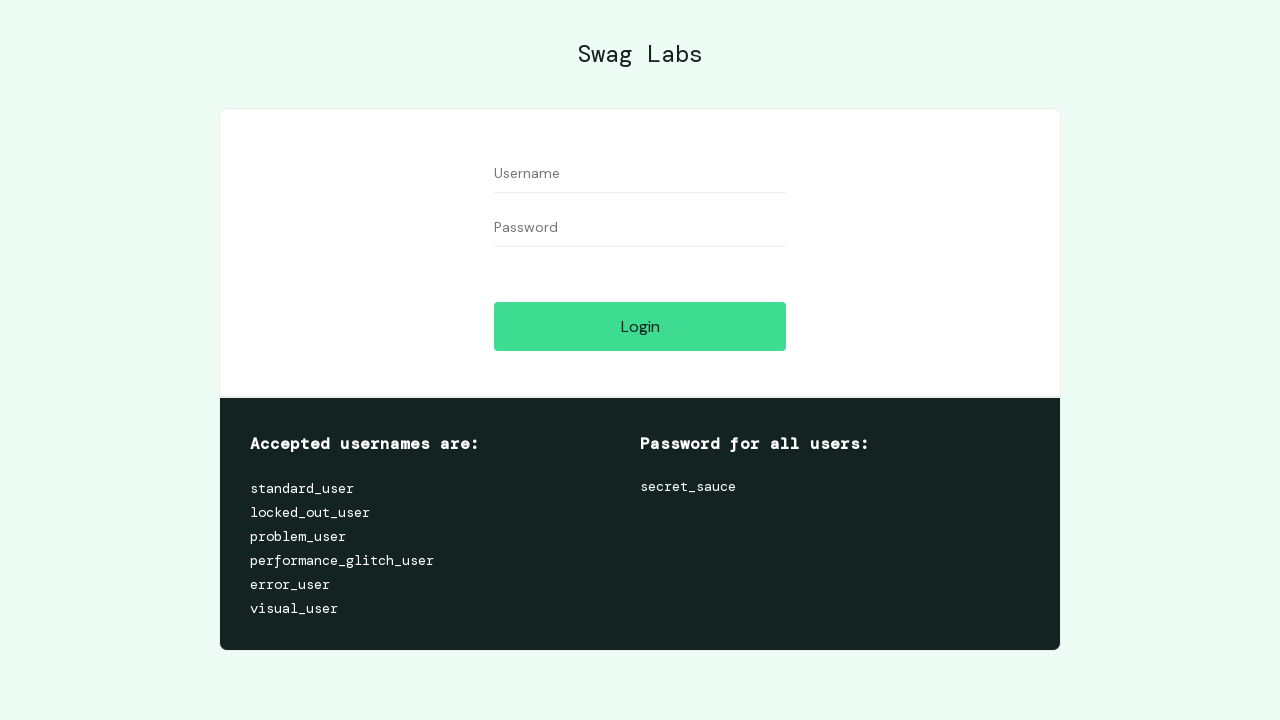

Filled username field with 'standard_user' on #user-name
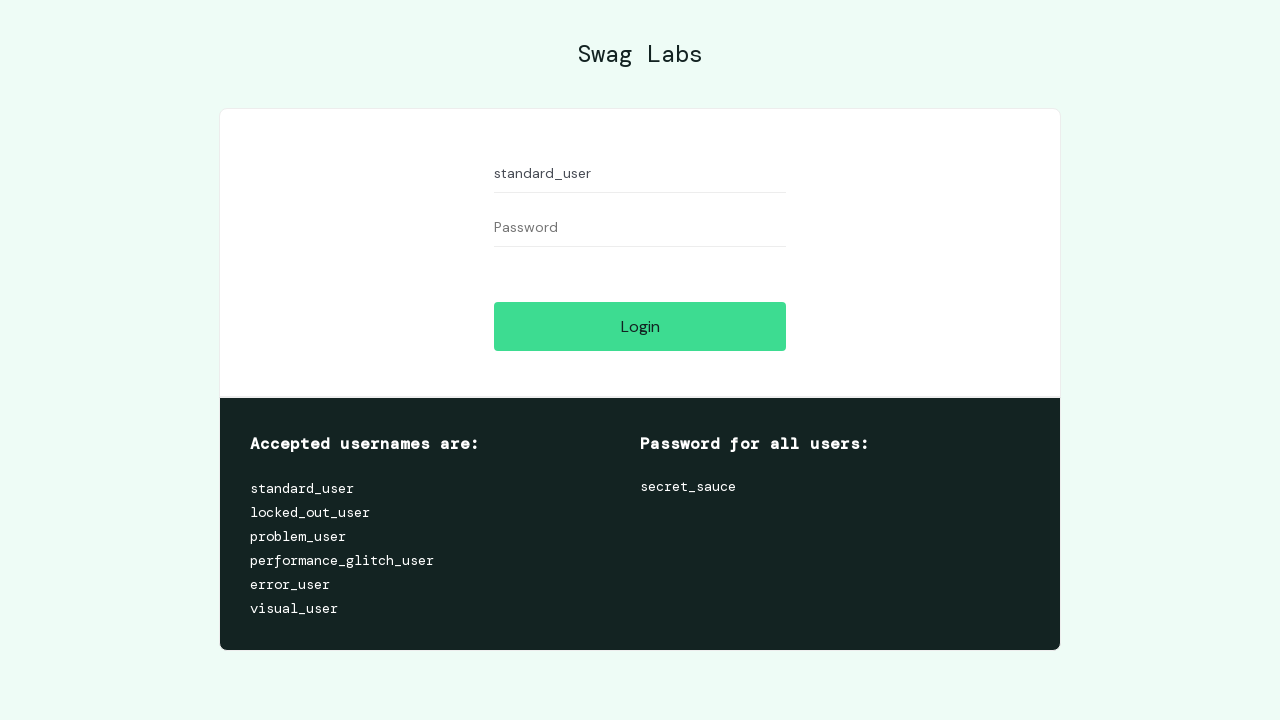

Filled password field with 'secret_sauce' on #password
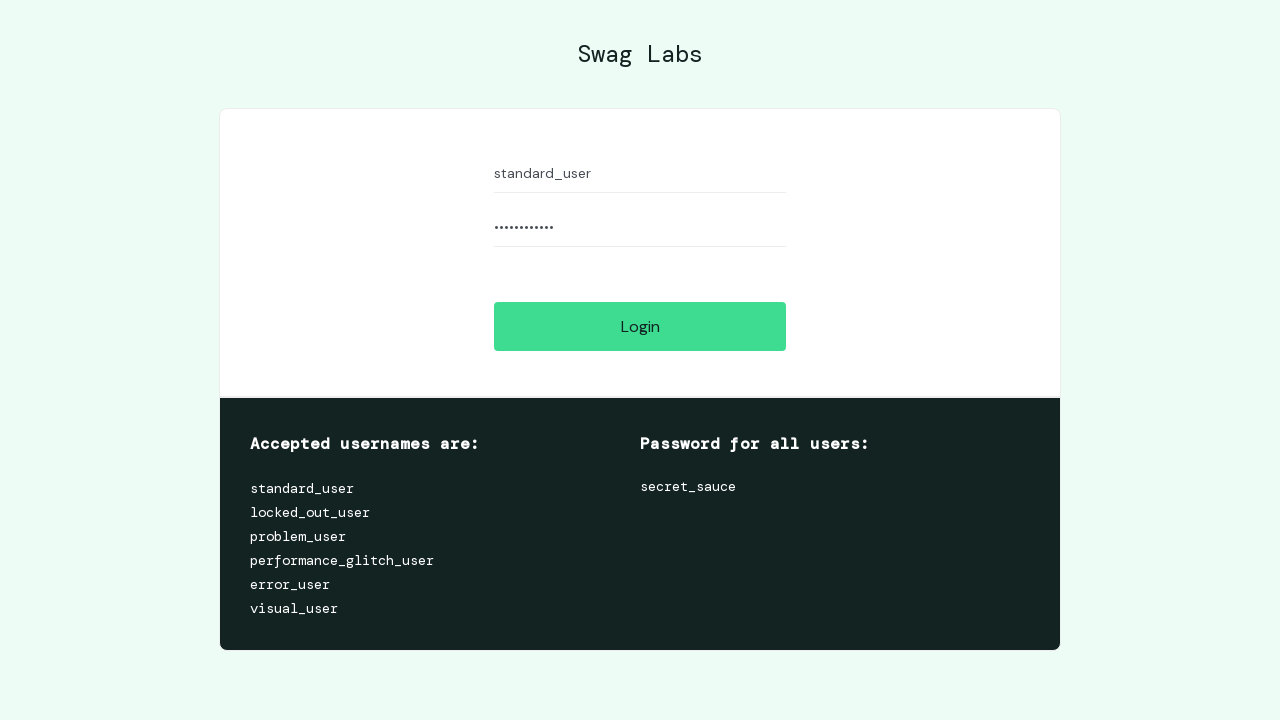

Clicked login button at (640, 326) on .btn_action
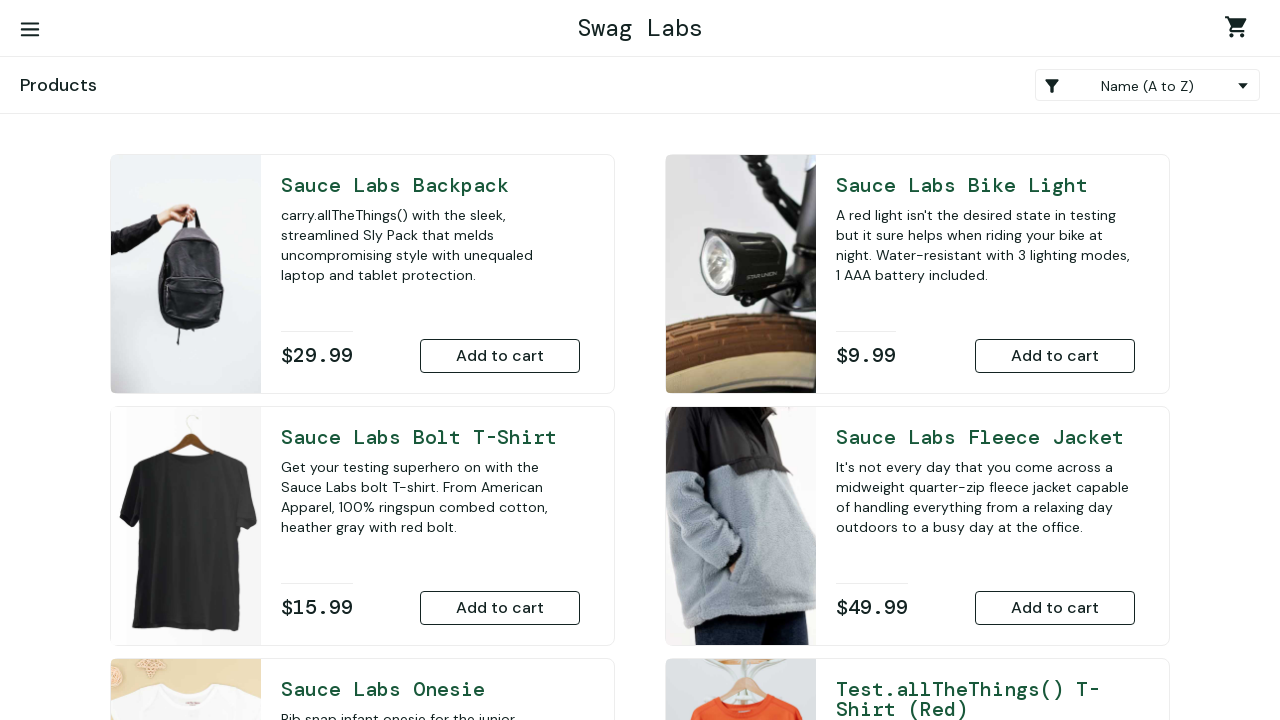

Added first item to cart at (500, 356) on button.btn_inventory
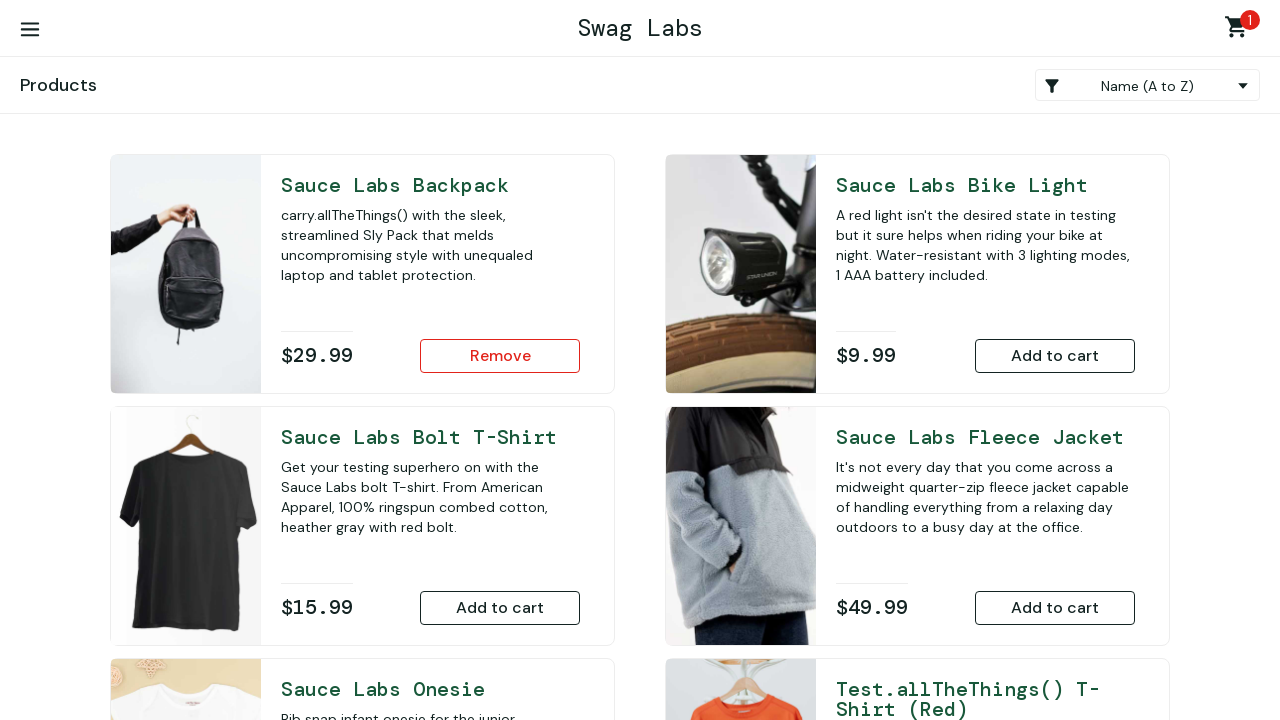

Navigated to shopping cart at (1240, 30) on .shopping_cart_link
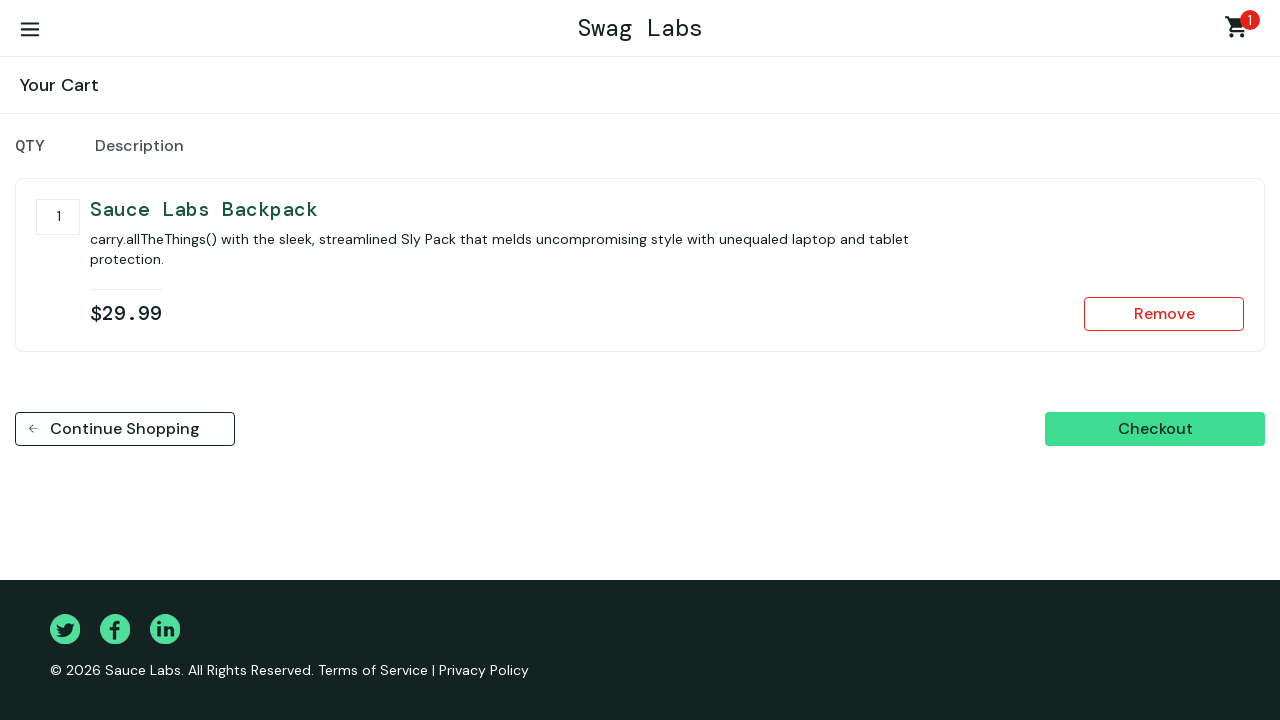

Clicked checkout button at (1155, 429) on .checkout_button
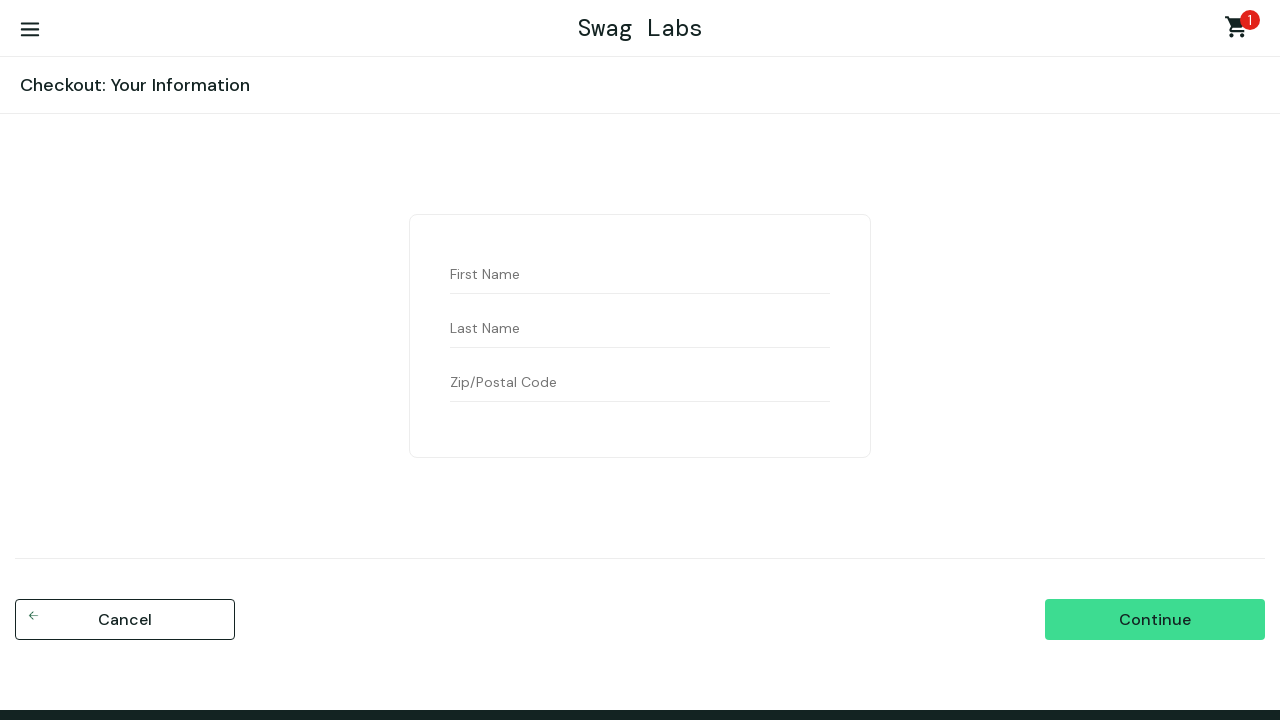

Filled first name with 'Test' on #first-name
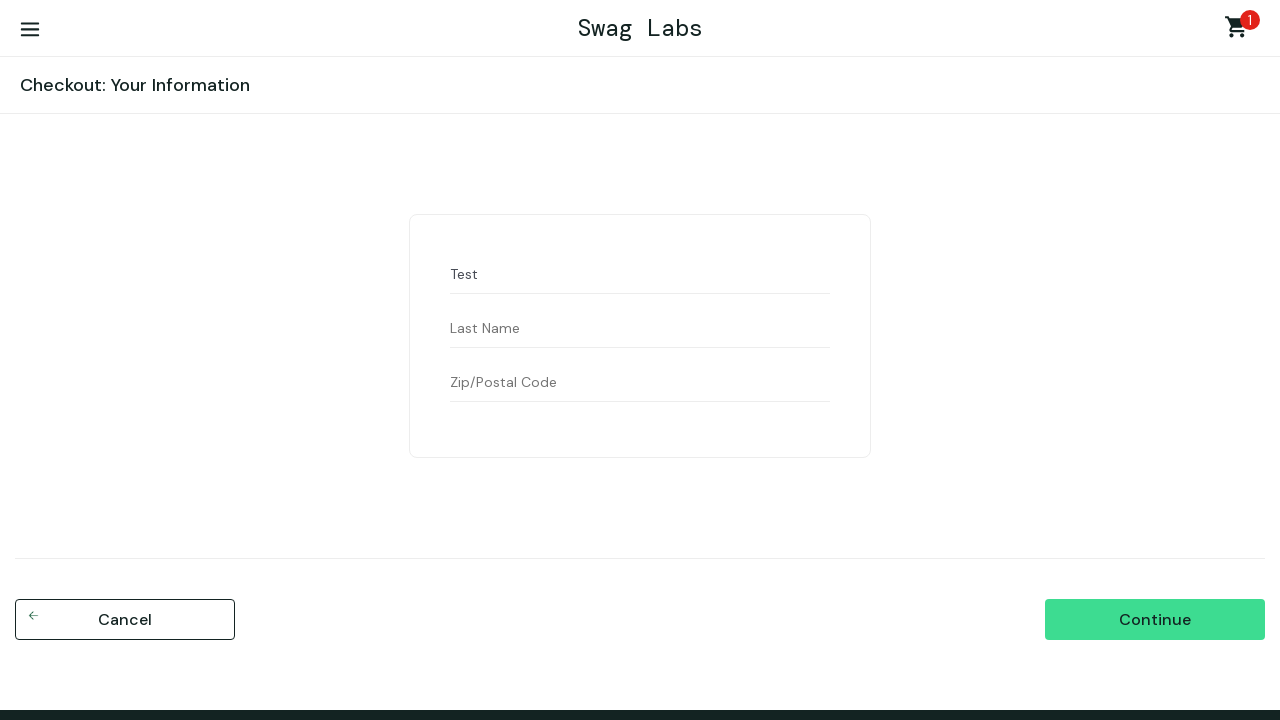

Filled last name with 'User' on #last-name
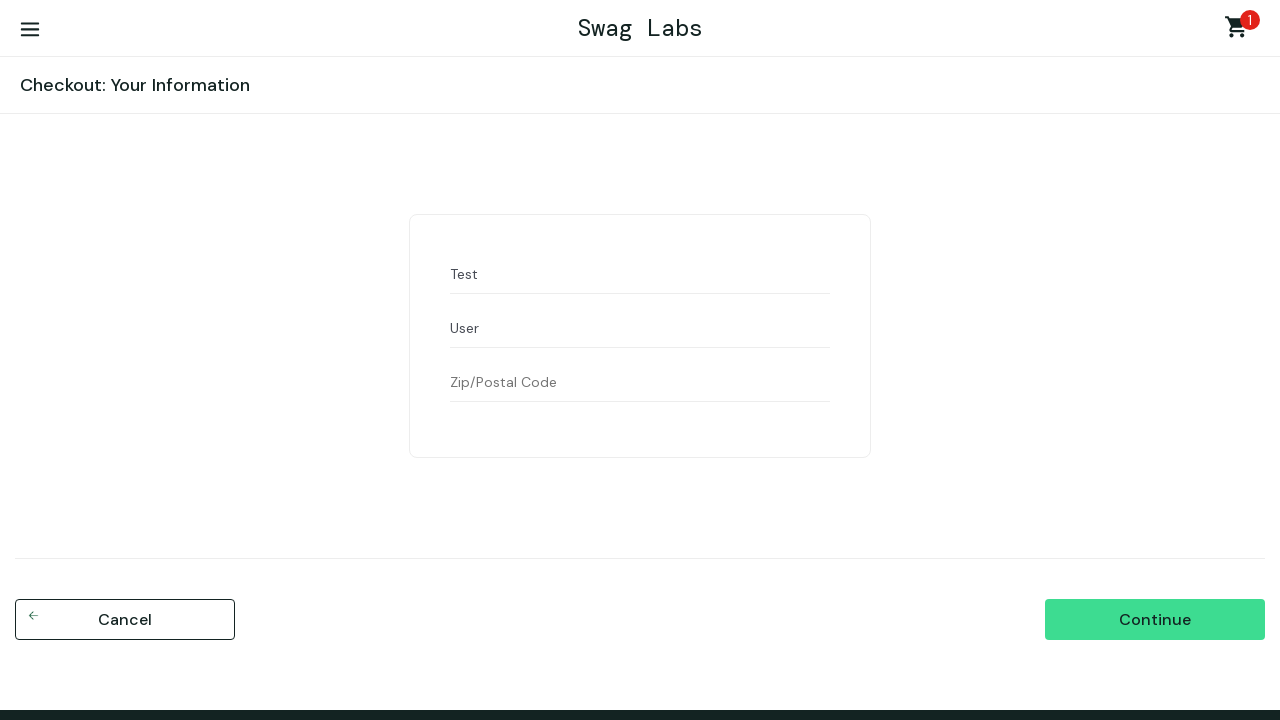

Filled postal code with '12345' on #postal-code
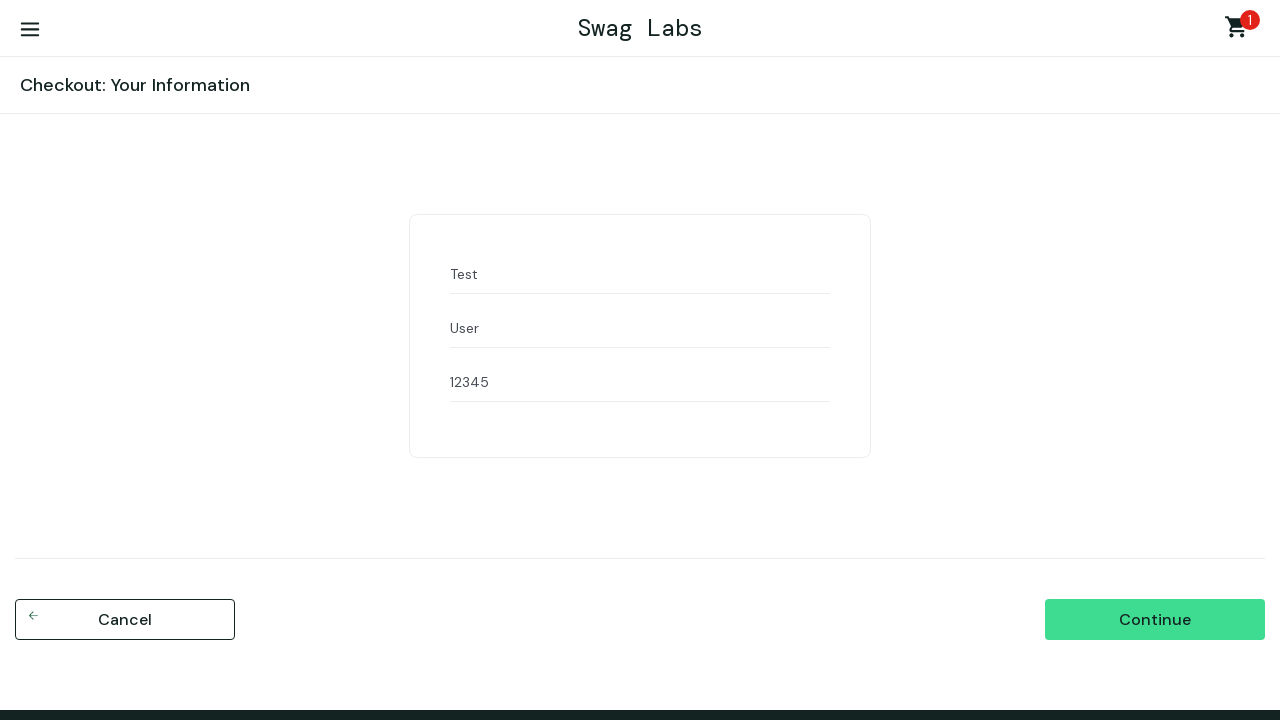

Clicked continue button to proceed to order summary at (1155, 620) on .btn_primary
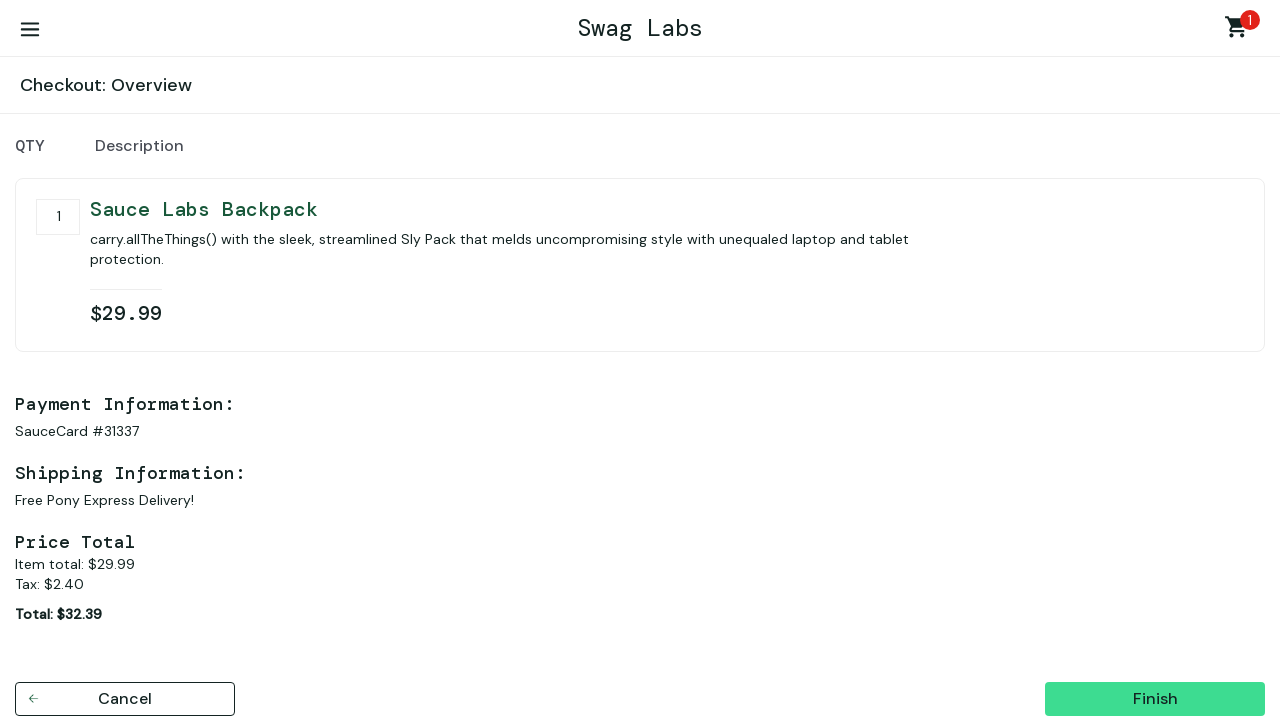

Located order summary element
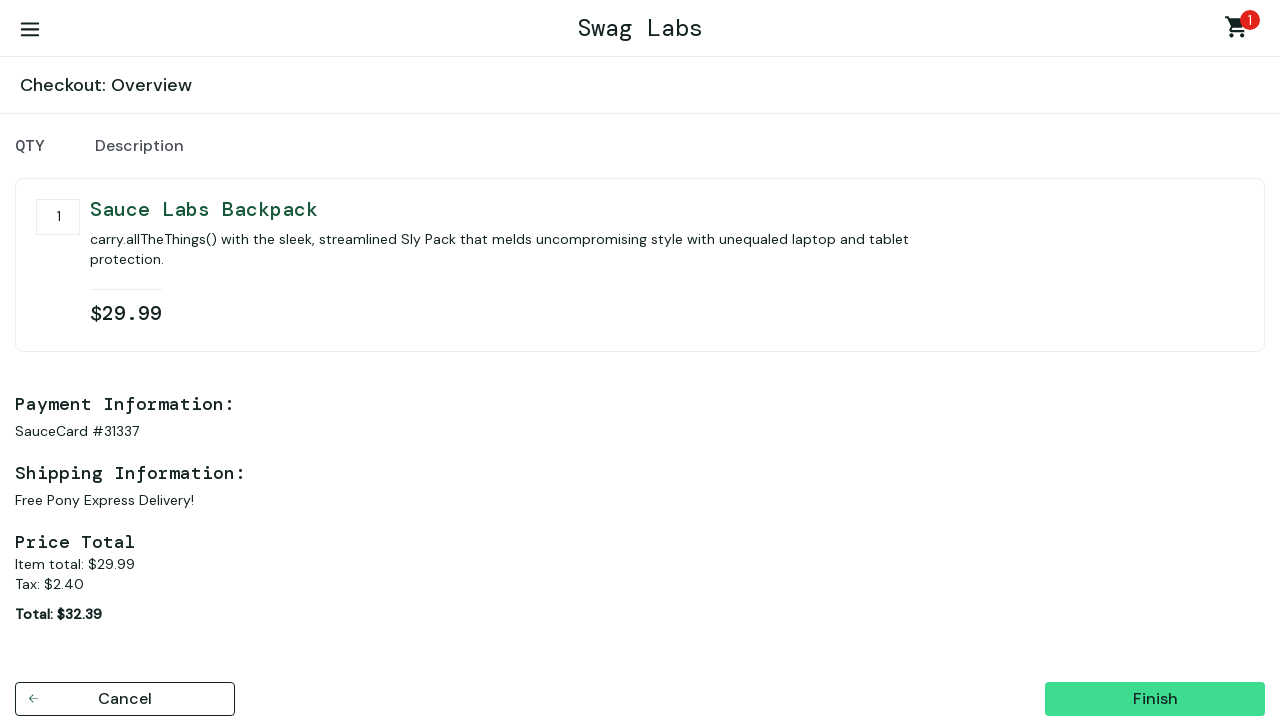

Waited for order summary to be visible
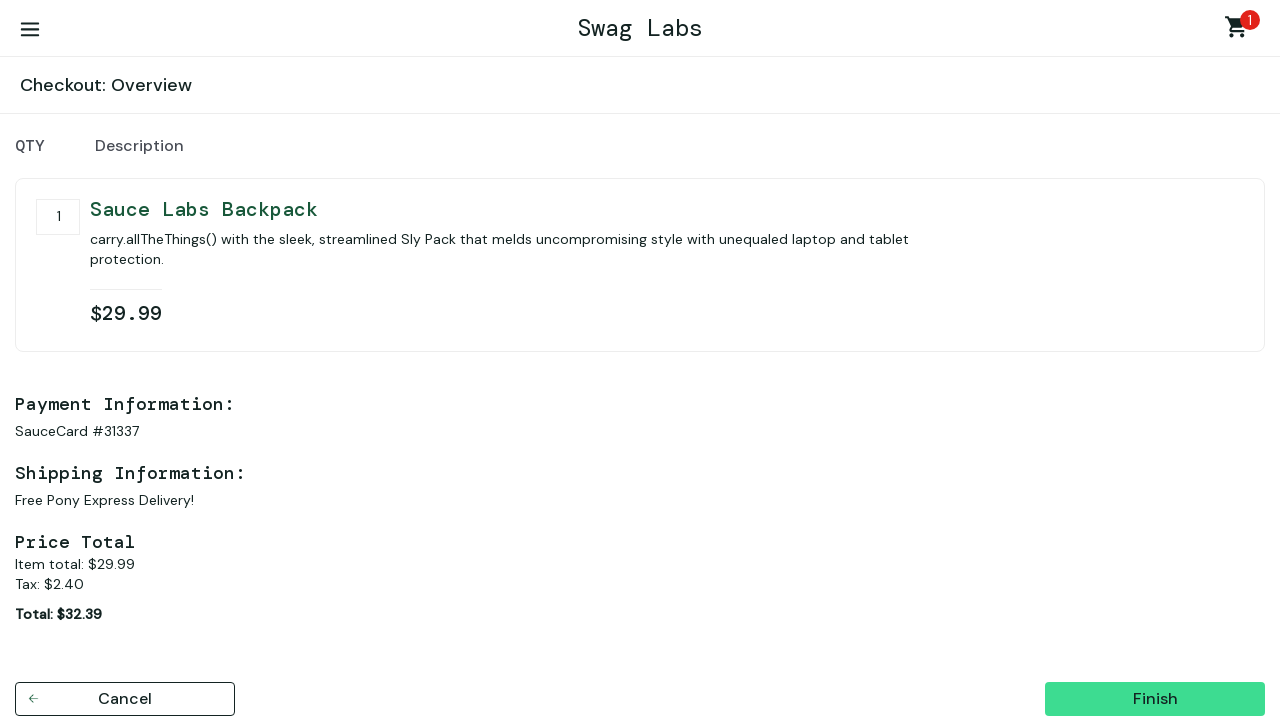

Verified 'Payment Information' is present in order summary
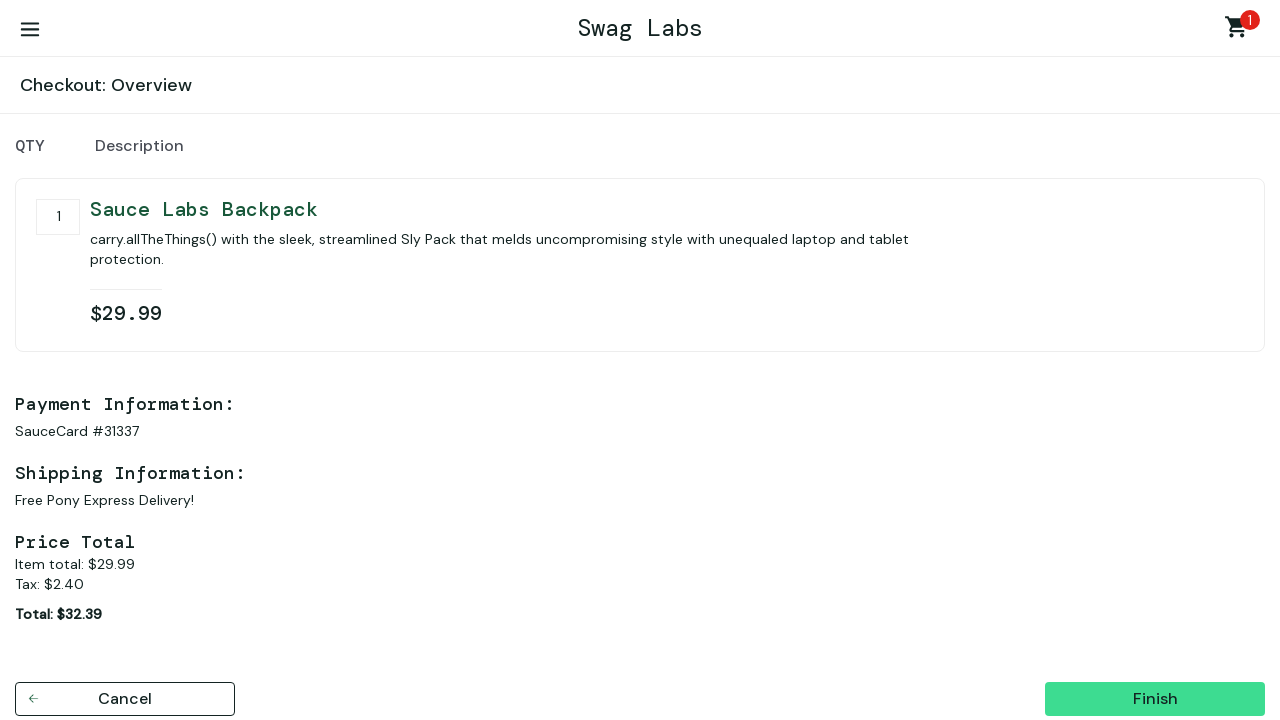

Verified 'Shipping Information' is present in order summary
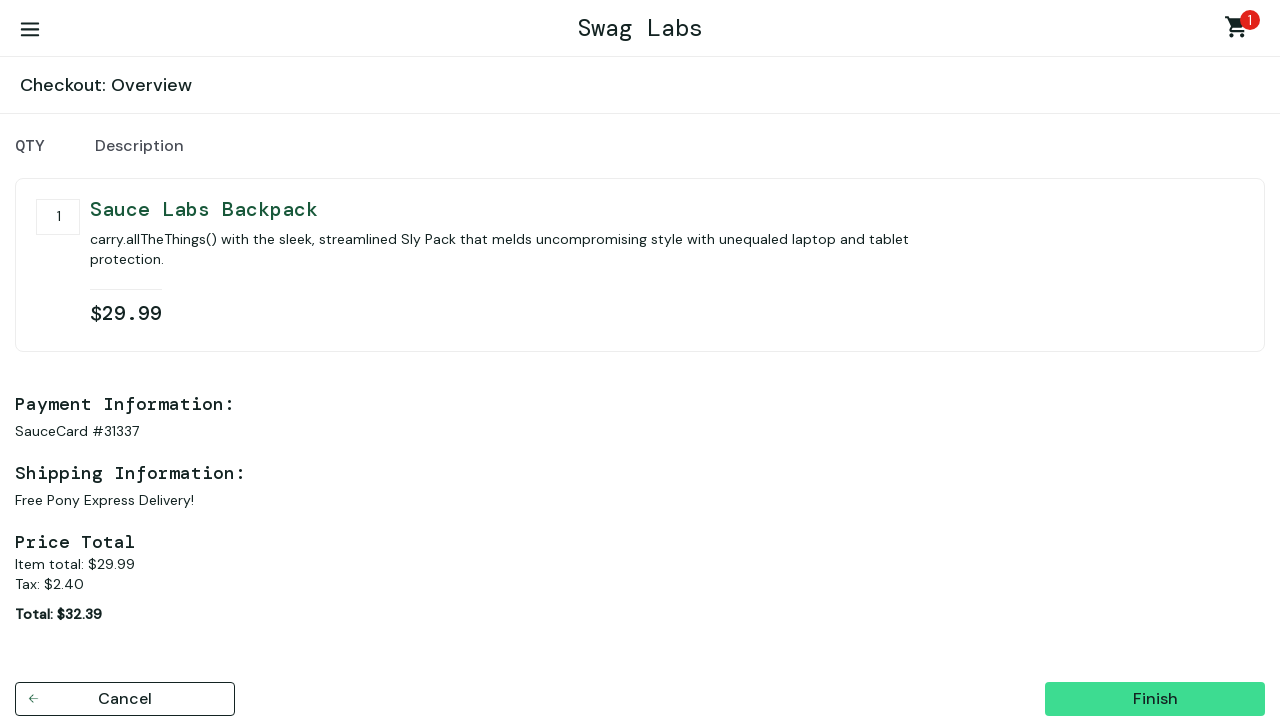

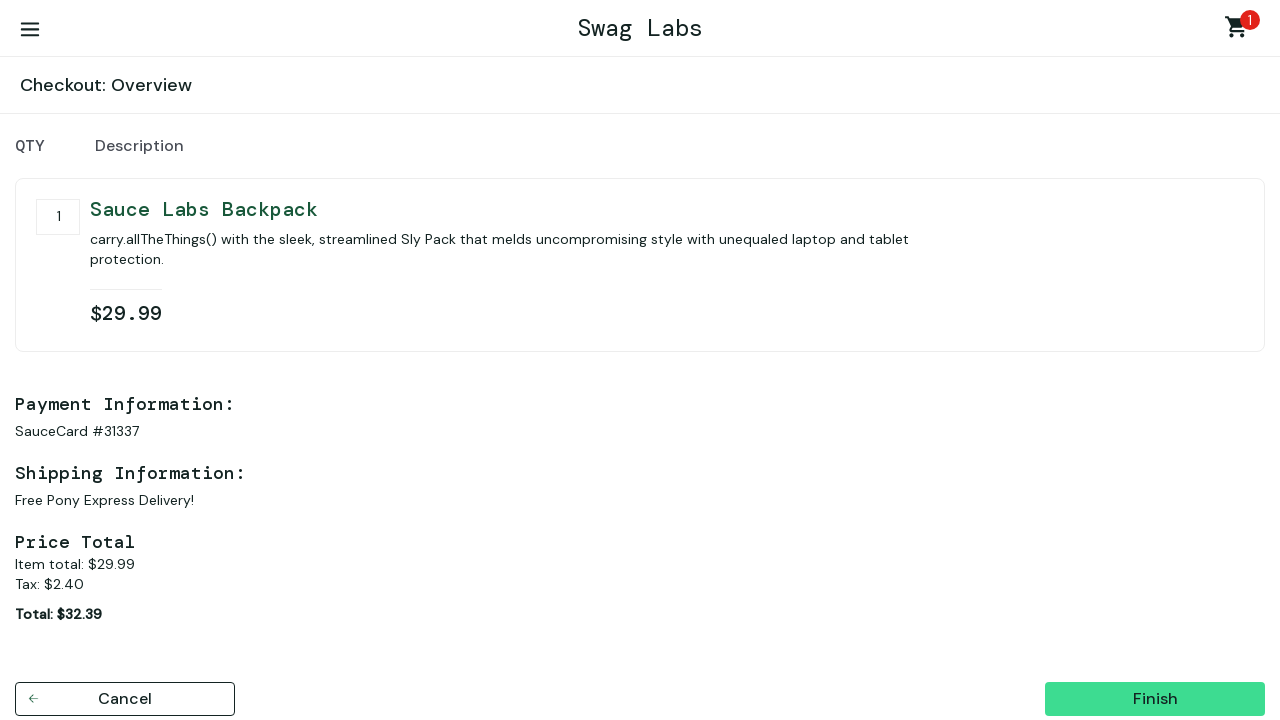